Tests a Russian synonym finder tool by entering text into the input field, clicking the run button, and waiting for results to appear in the output area.

Starting URL: https://raskruty.ru/tools/synonymizer/

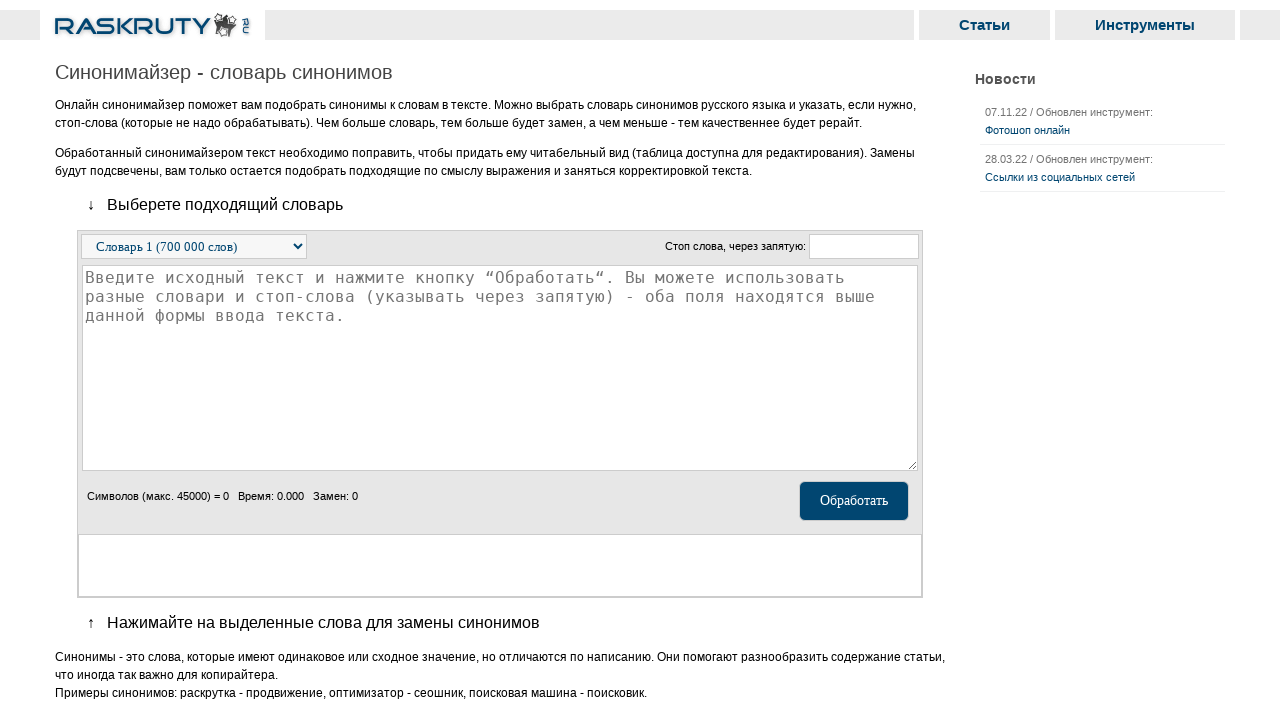

Filled input field with Russian word 'привет' on #textarea_i
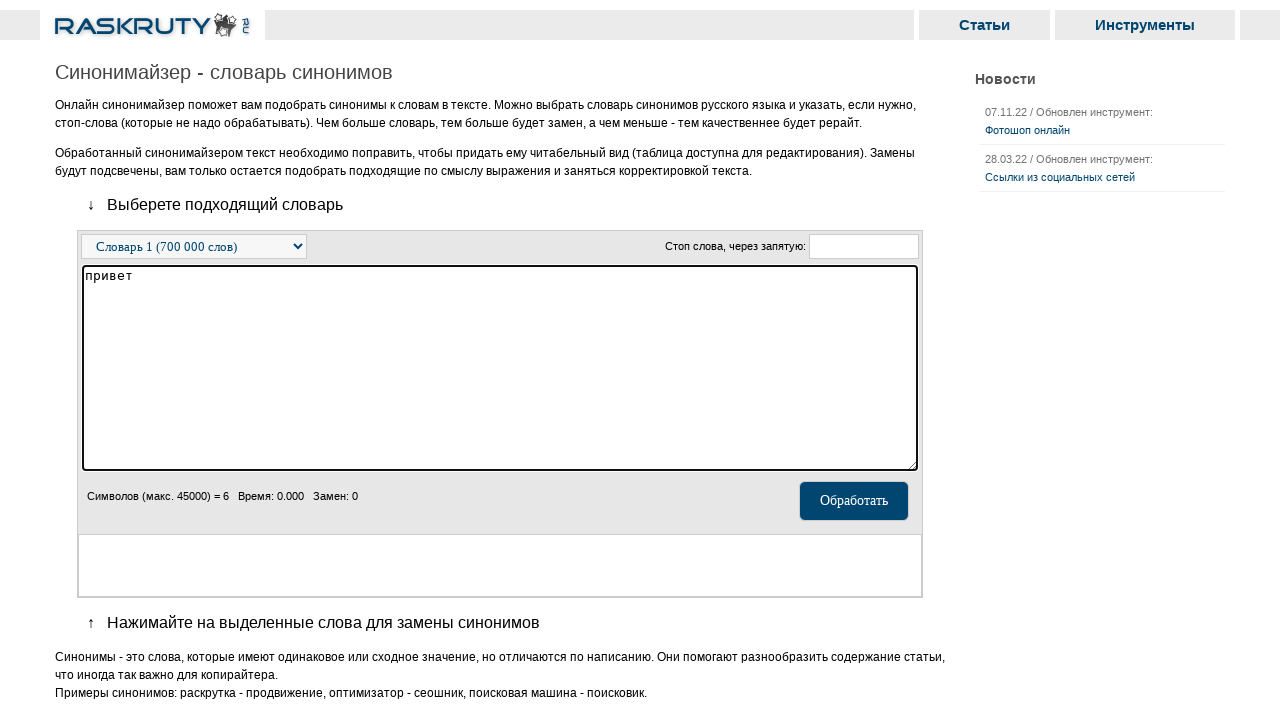

Clicked run button to process the input at (854, 501) on #run
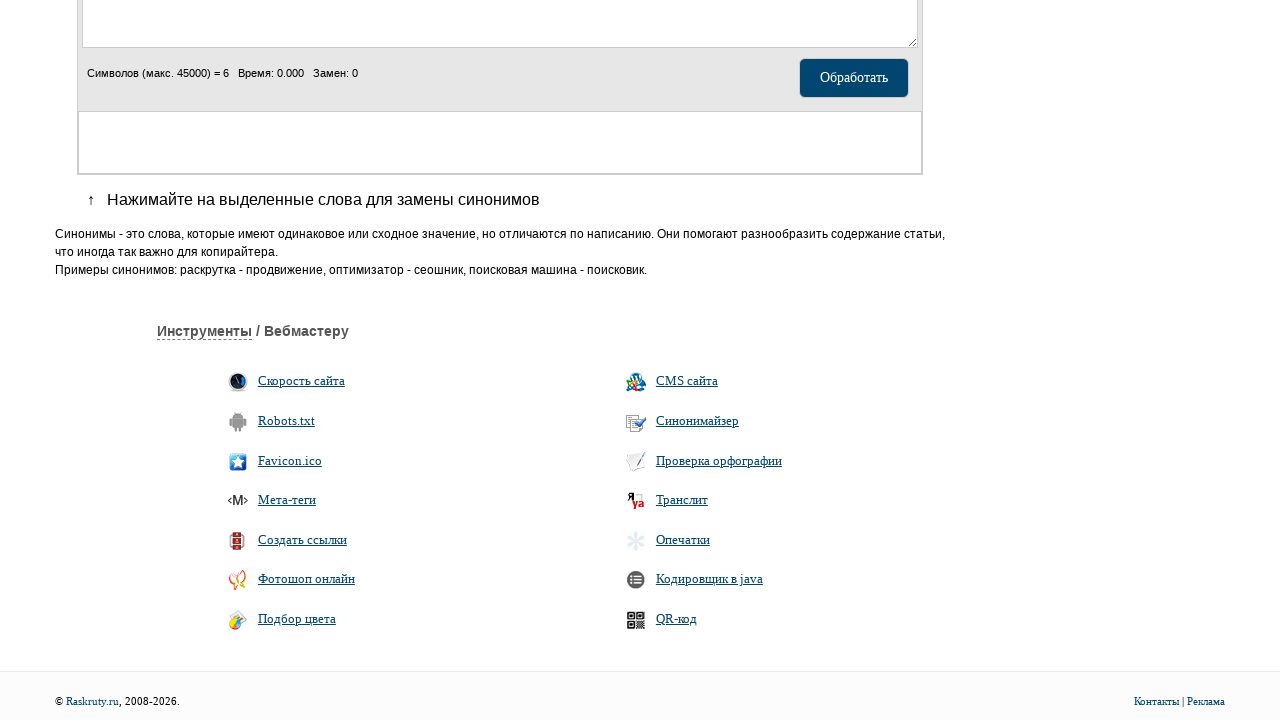

Waited for output area to appear with results
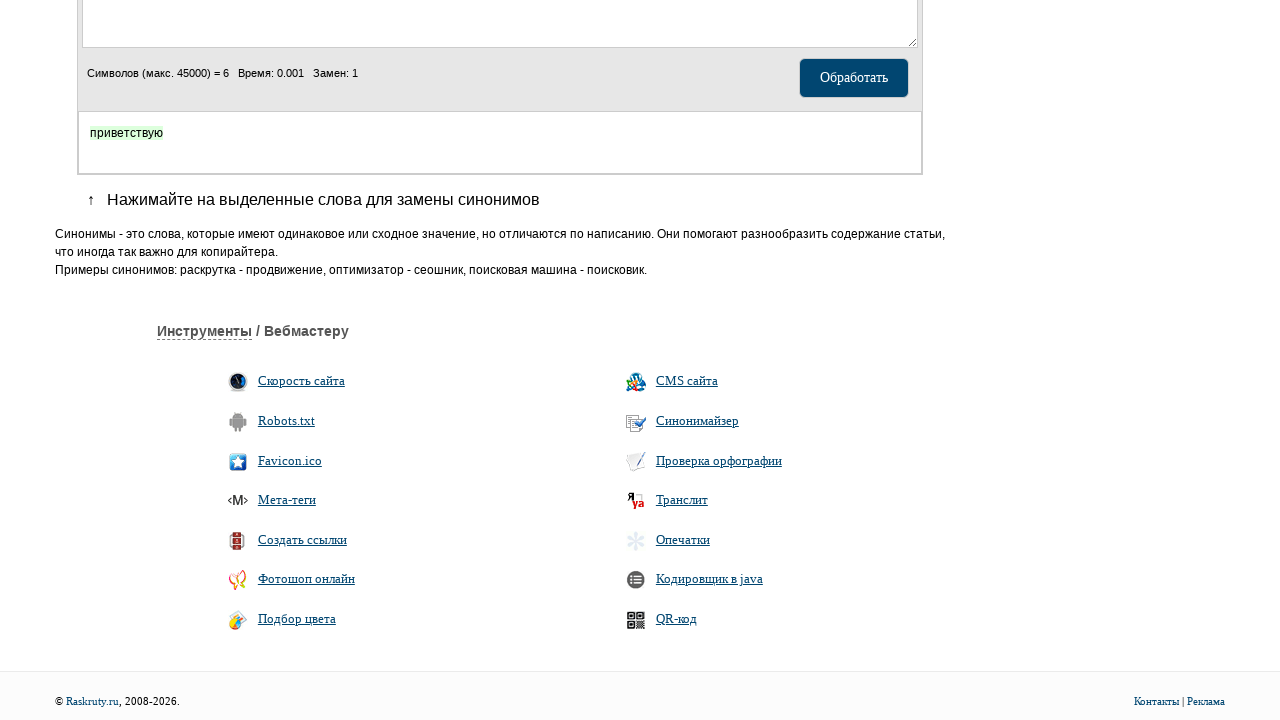

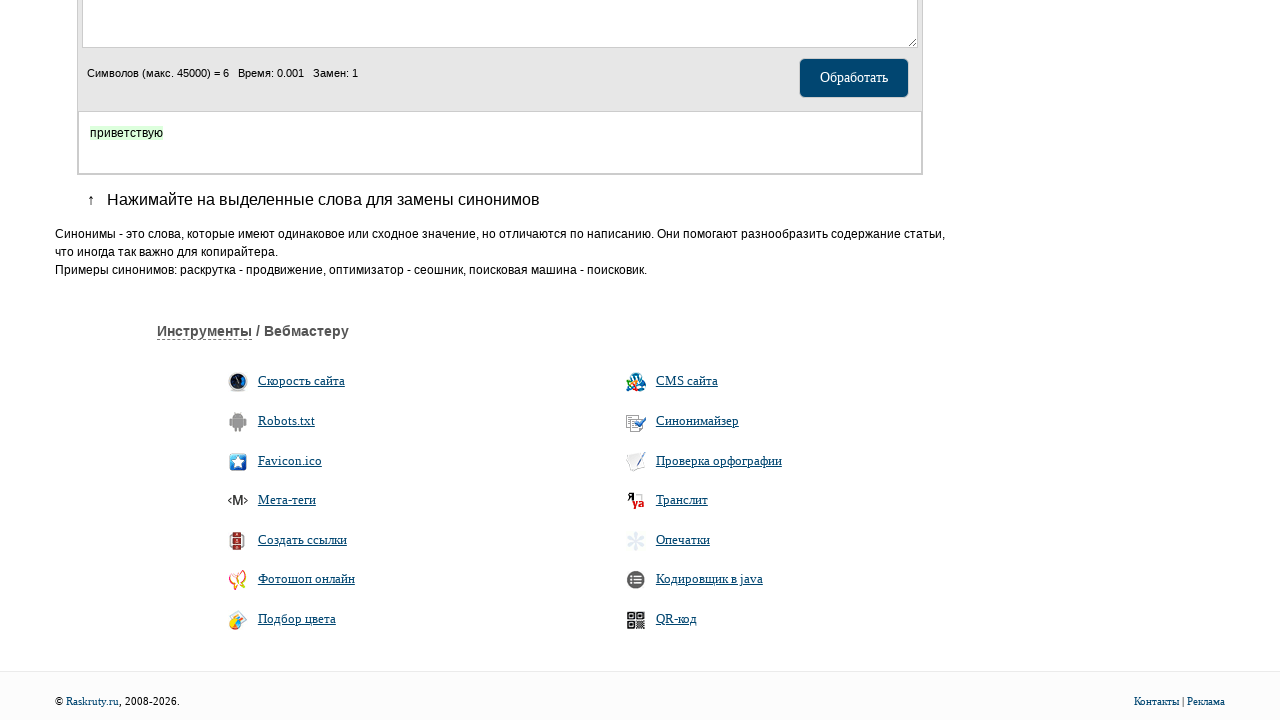